Tests adding a single todo item and verifies it displays correctly in the todo list

Starting URL: https://fredidi.github.io/TodoApp2.1/

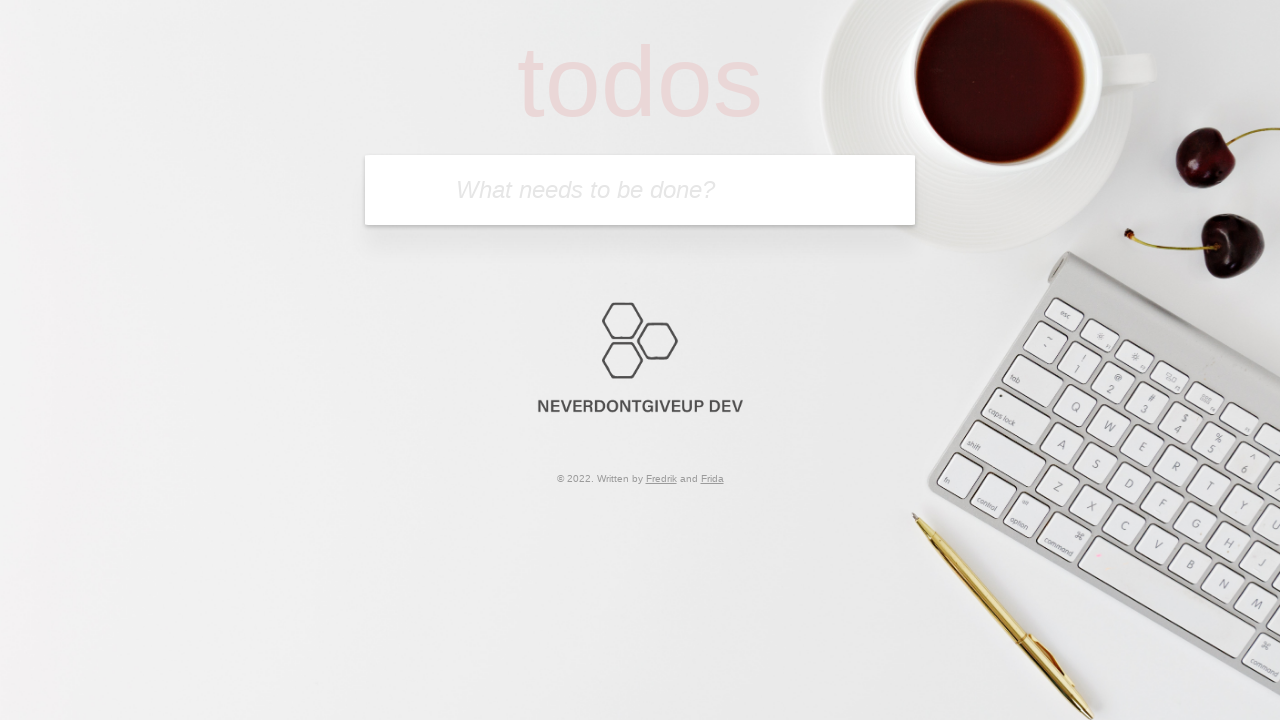

Filled todo input field with 'New Todo Added' on #todoInput
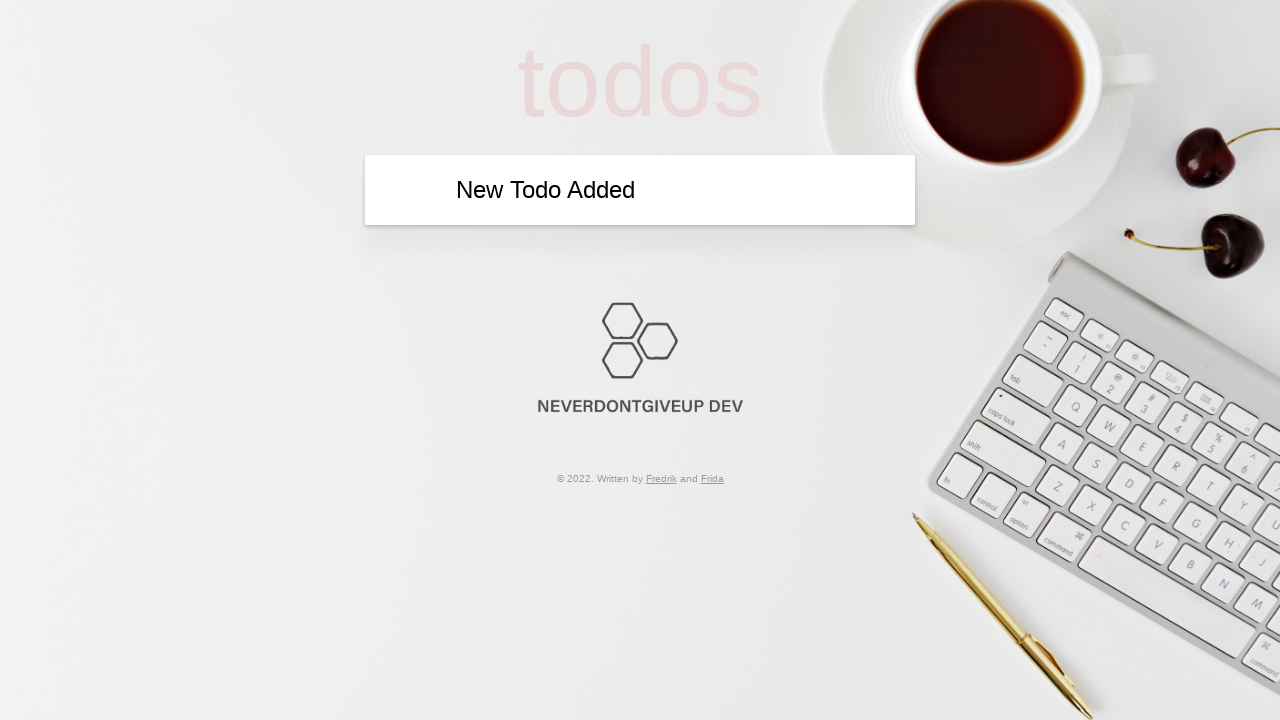

Pressed Enter to submit the new todo item on #todoInput
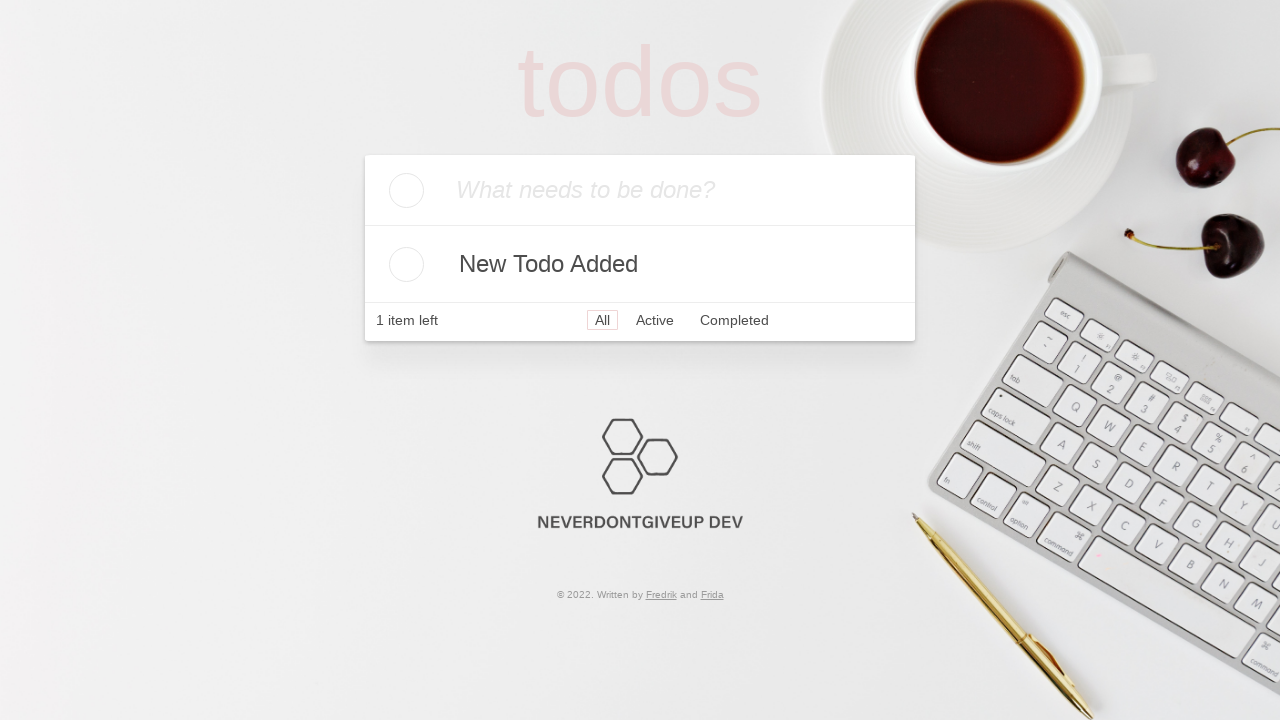

Todo item displayed in the list
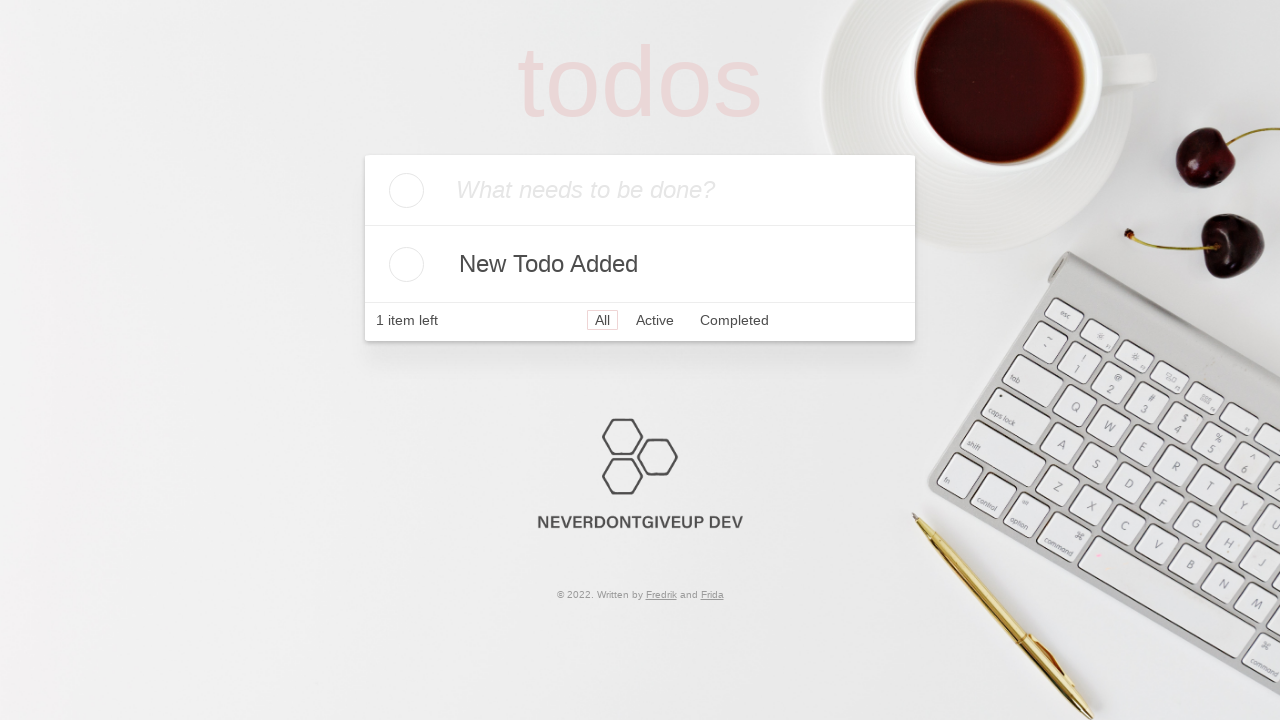

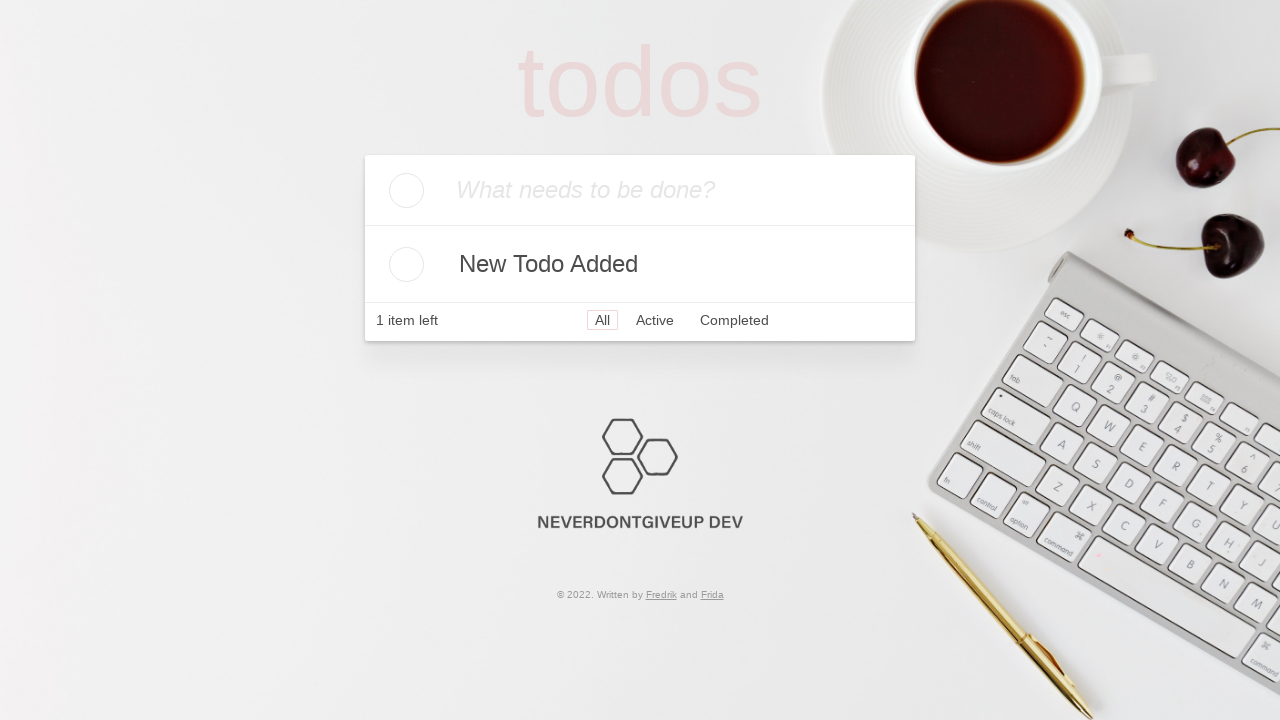